Tests navigation by clicking on the A/B Testing link, verifying the page title, navigating back to the home page, and verifying the home page title

Starting URL: https://practice.cydeo.com

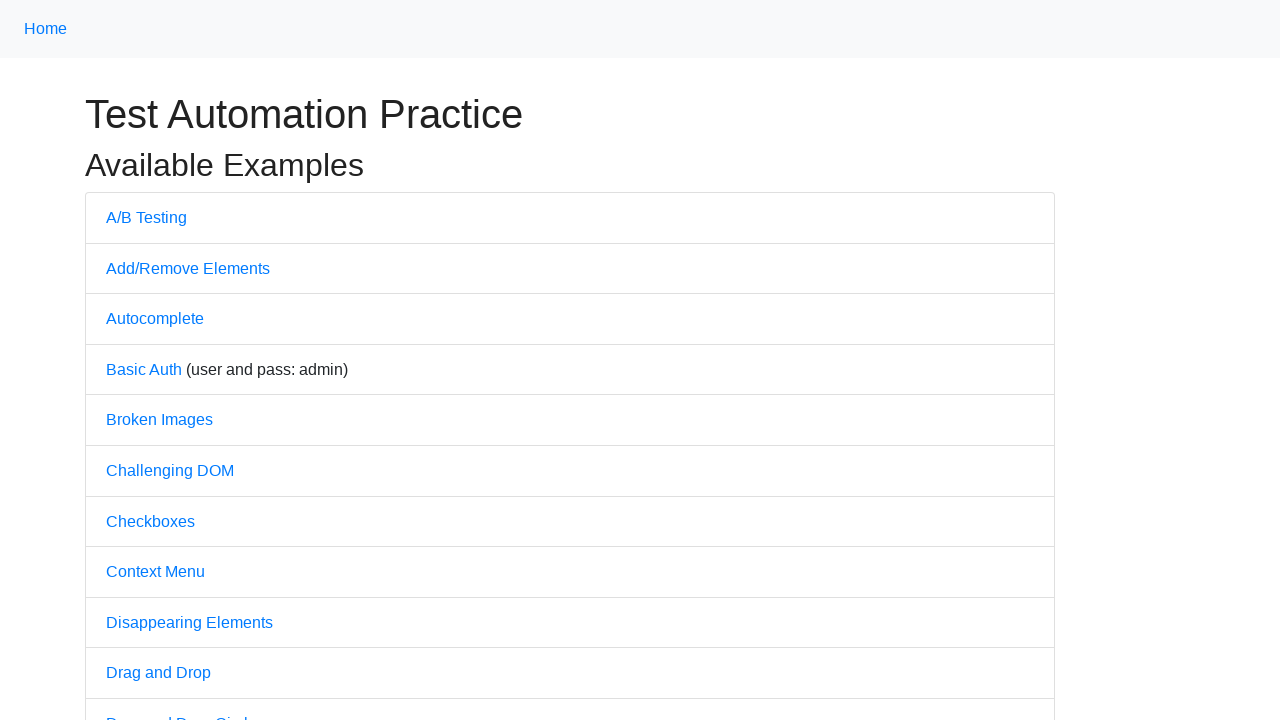

Clicked on A/B Testing link at (146, 217) on text=A/B Testing
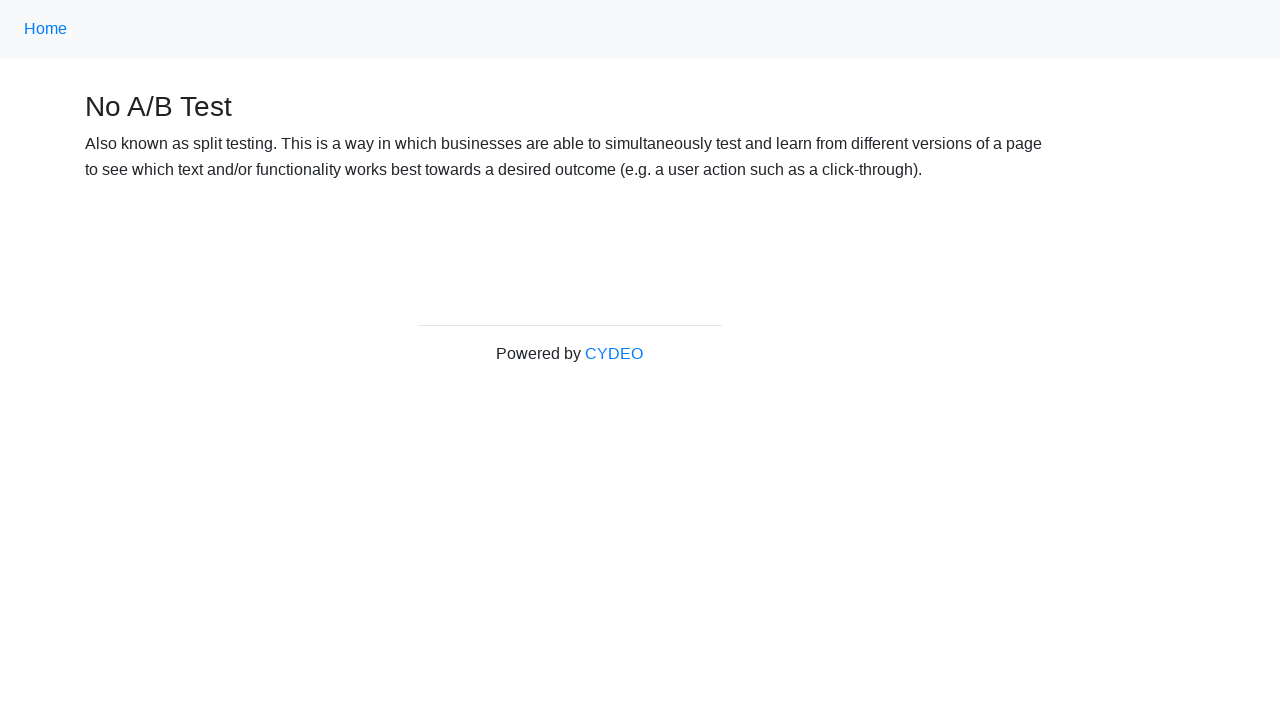

A/B Testing page loaded
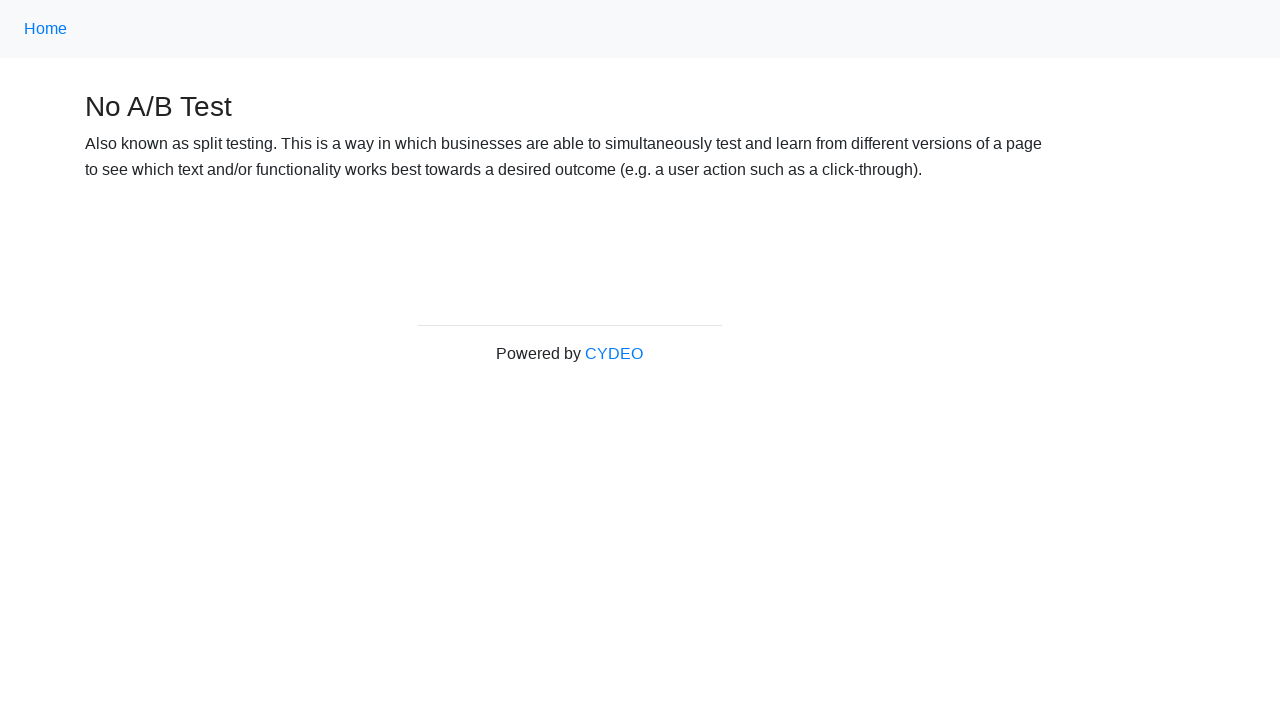

Verified A/B Testing page title is 'No A/B Test'
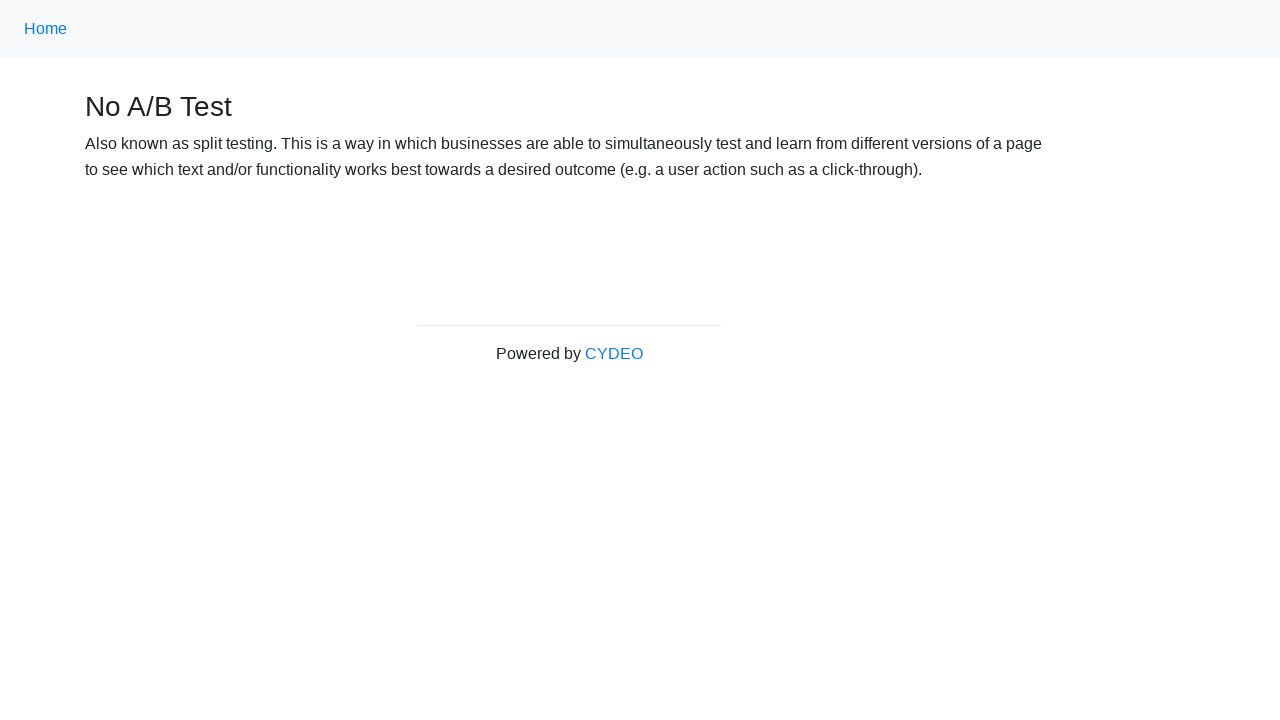

Navigated back to home page
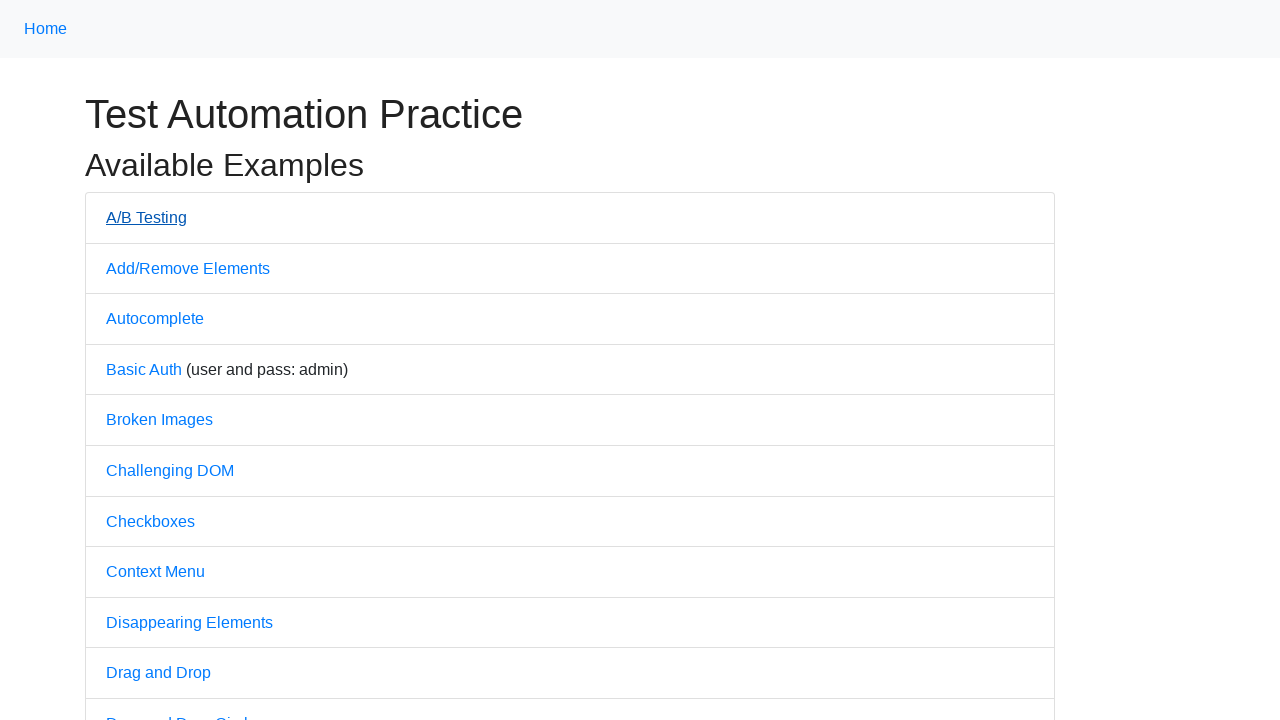

Home page loaded
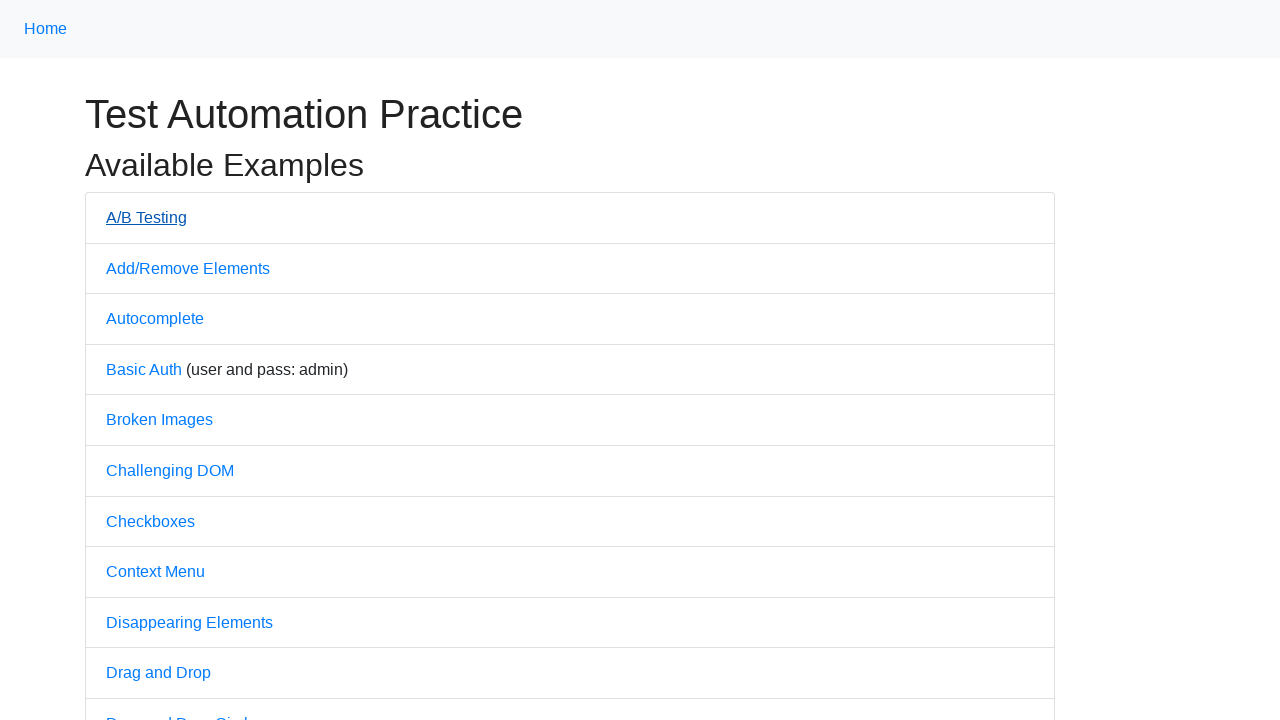

Verified home page title is 'Practice'
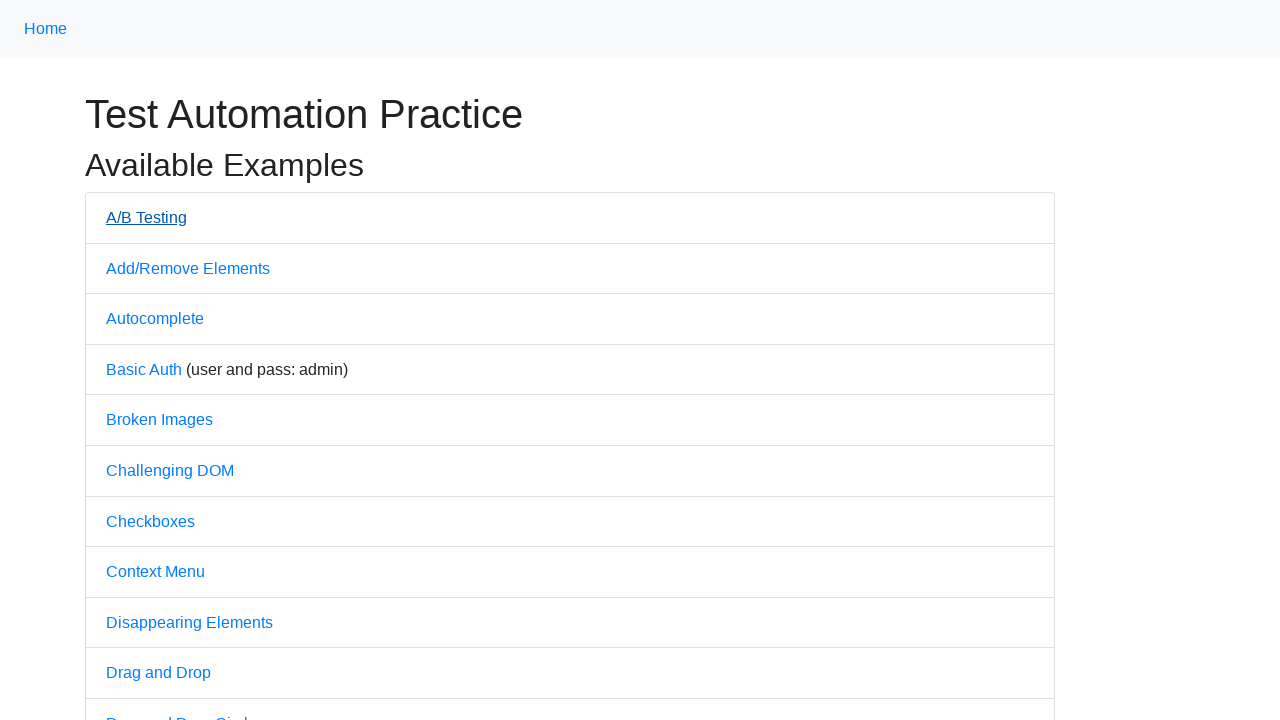

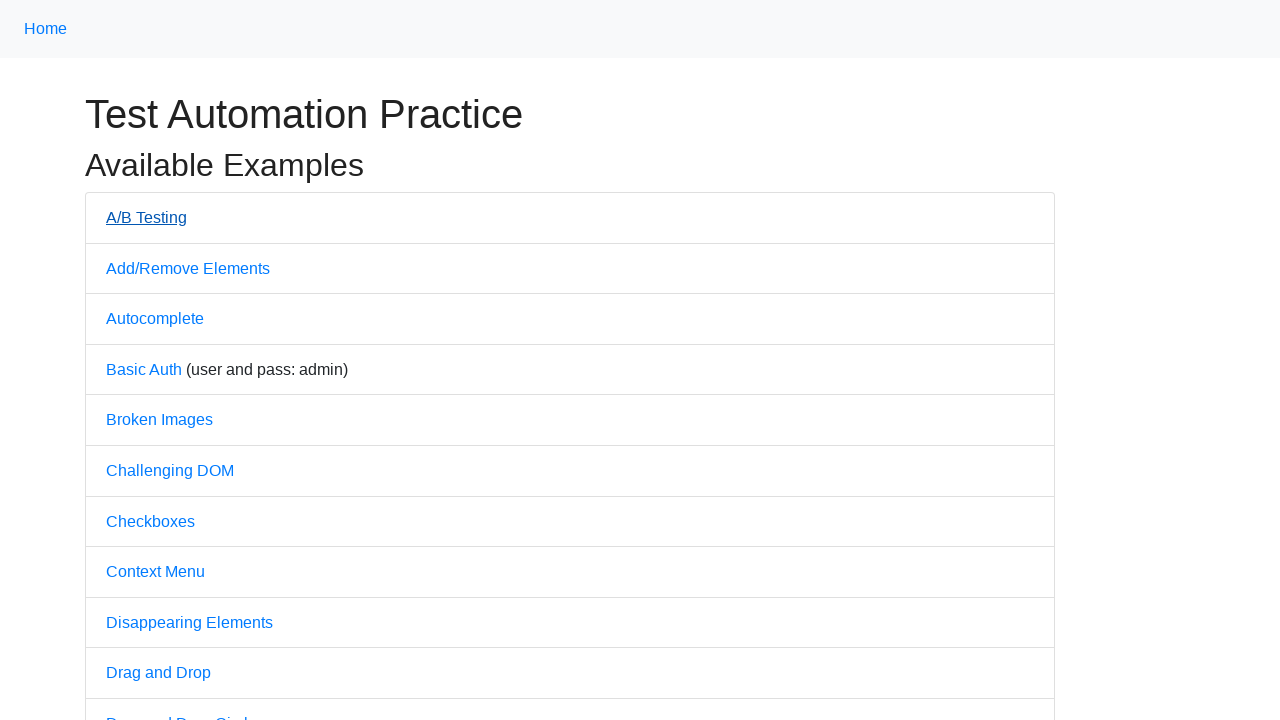